Tests that an alert is shown when selecting an end date that is before the start date when editing an appointment.

Starting URL: https://ej2.syncfusion.com/showcase/angular/appointmentplanner/#

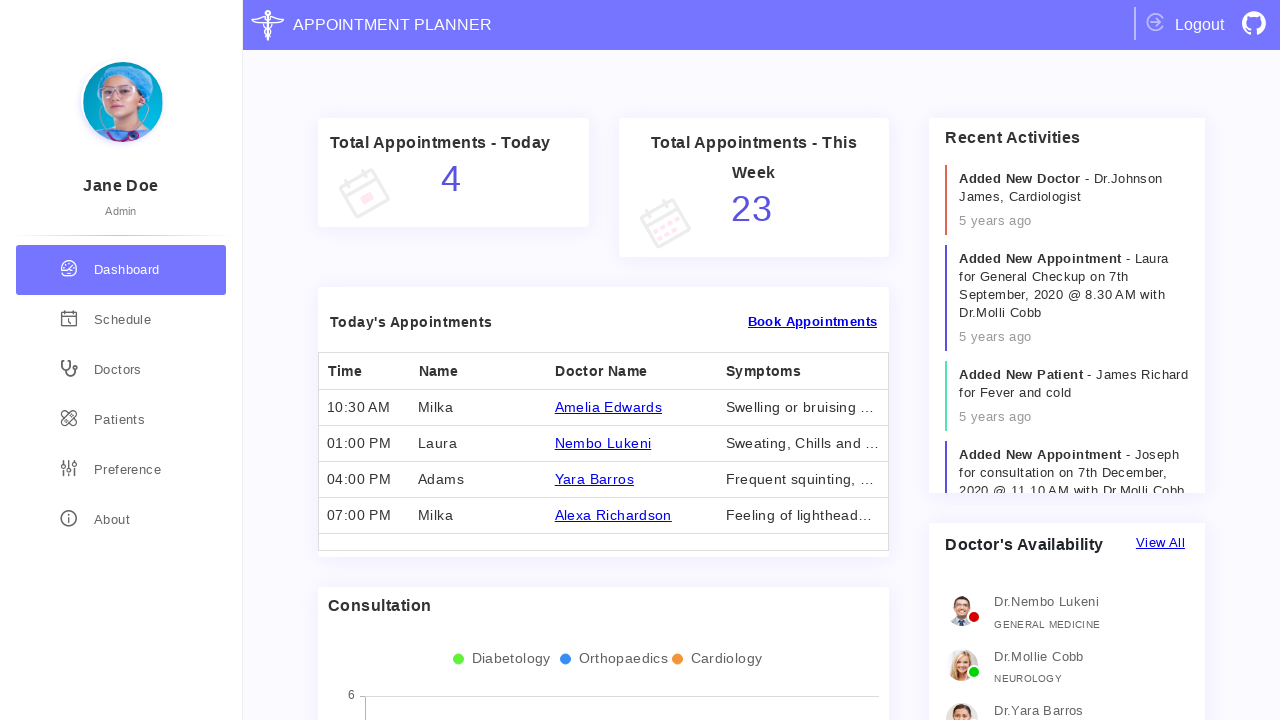

Clicked calendar icon to navigate to calendar view at (123, 320) on xpath=//span[@title="calendar"]
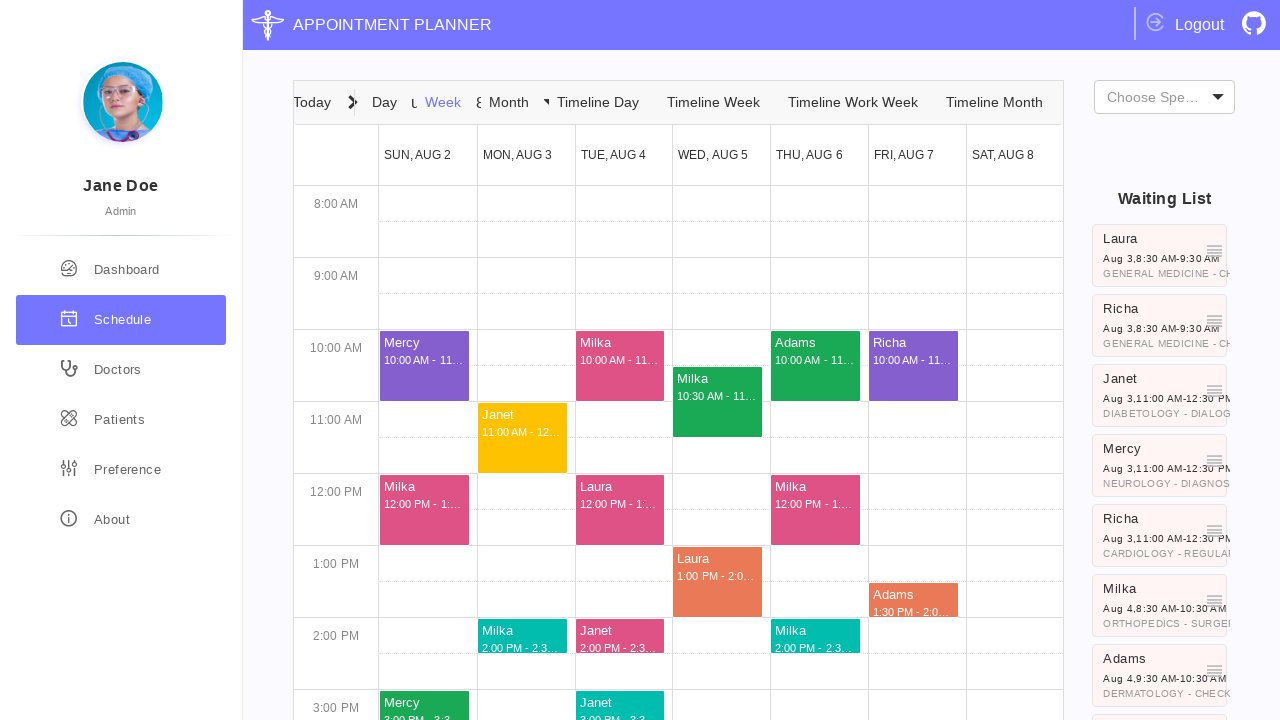

Waited for time slot element to be available
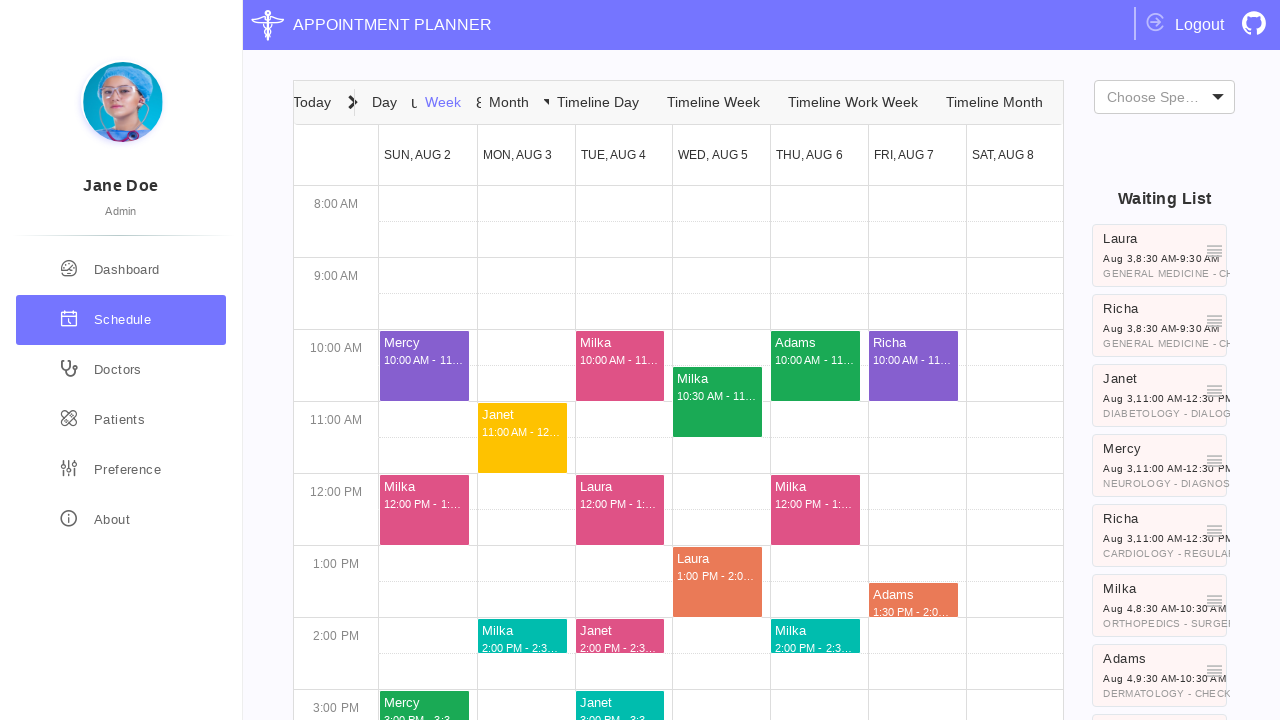

Clicked on a time slot to select it at (424, 359) on div.e-time
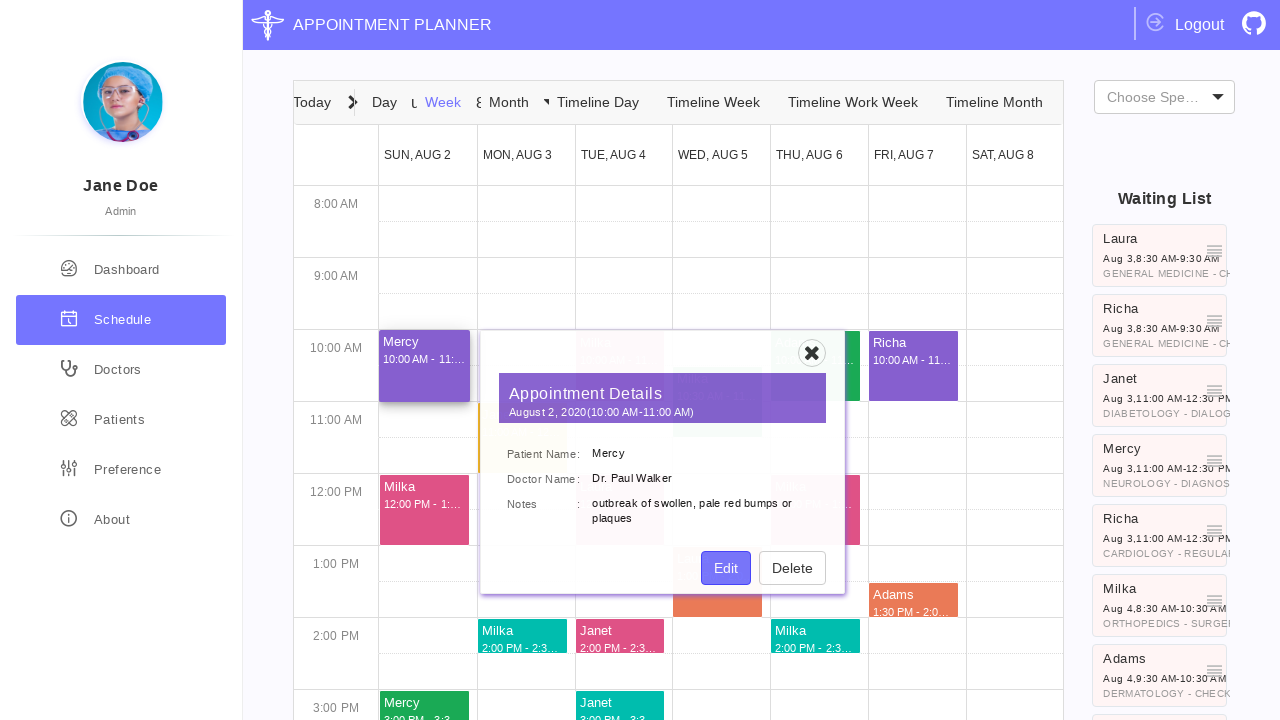

Clicked Edit button to open appointment editor at (726, 568) on xpath=//button[@title="Edit"]
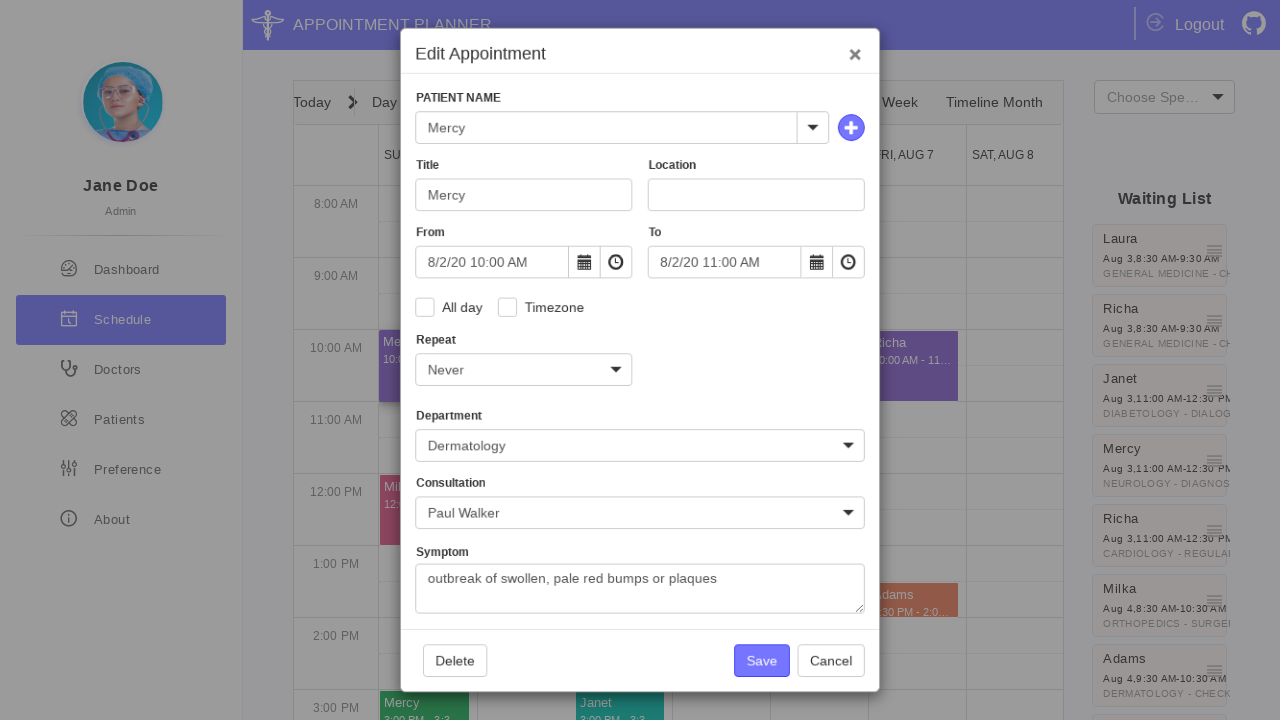

Waited for appointment editor dialog to appear
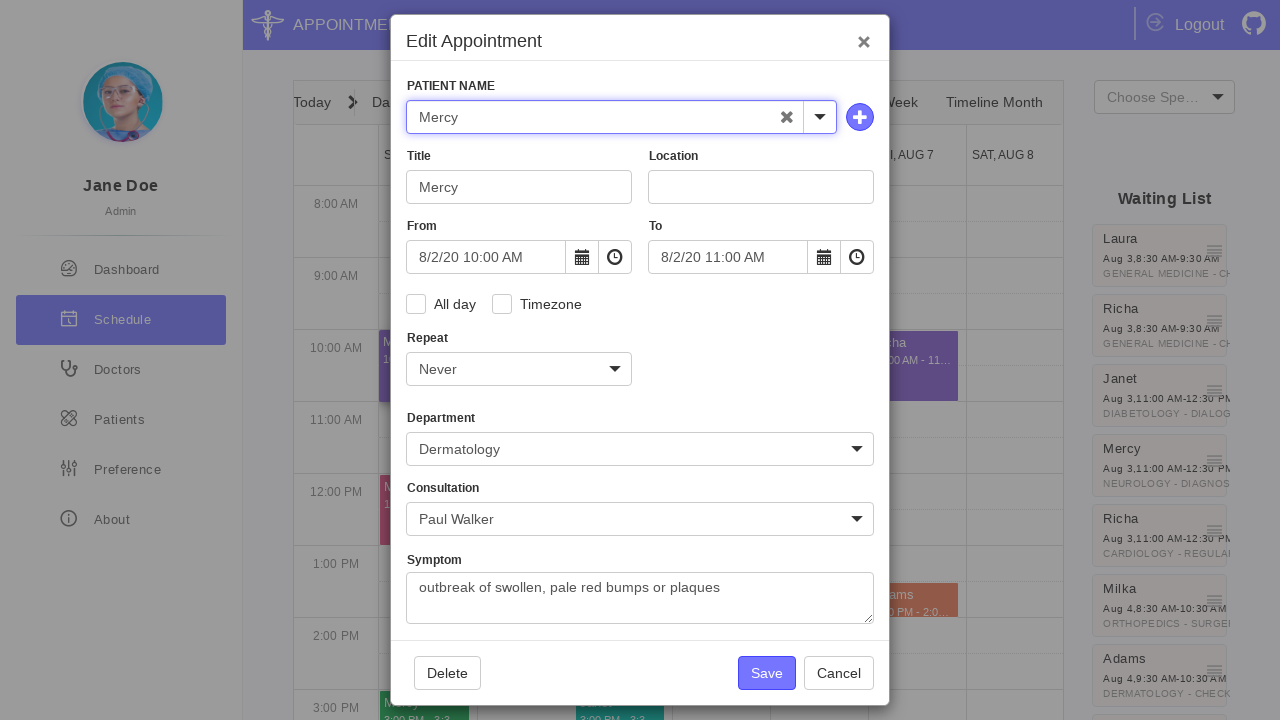

Set start date to 10/11/23 12:00 AM on #StartTime
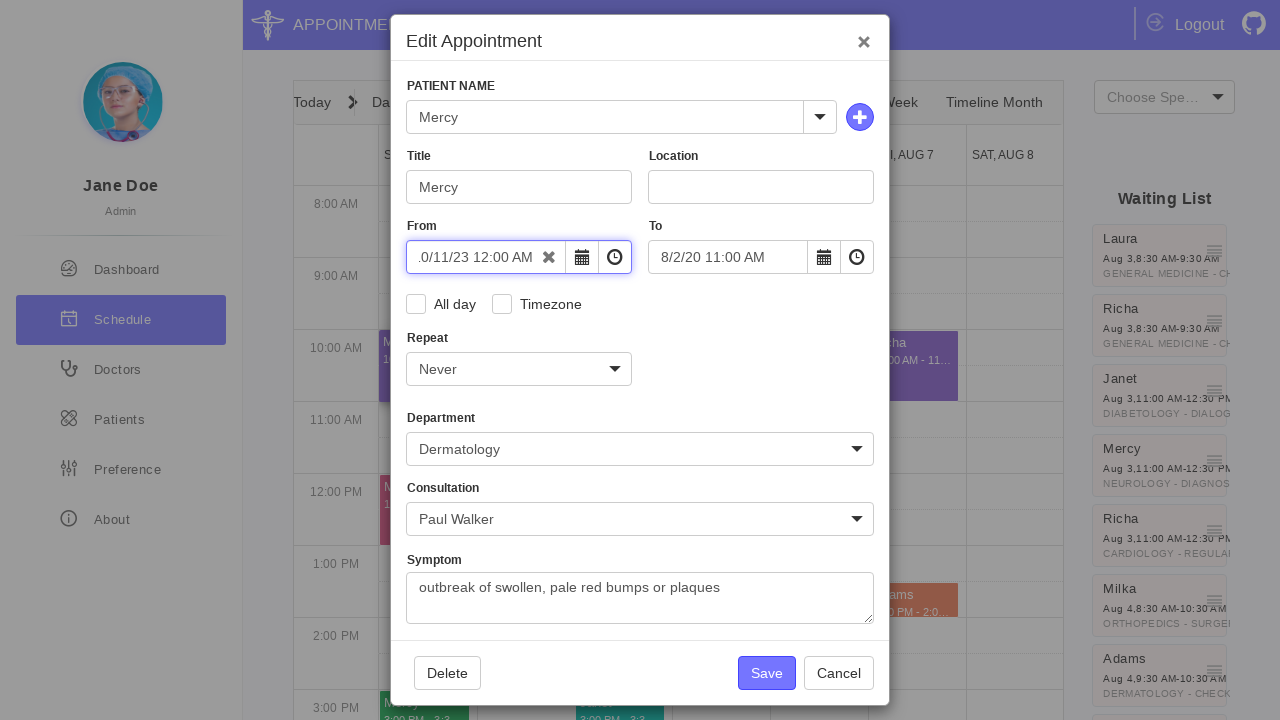

Set end date to 10/09/23 12:00 AM (before start date) on #EndTime
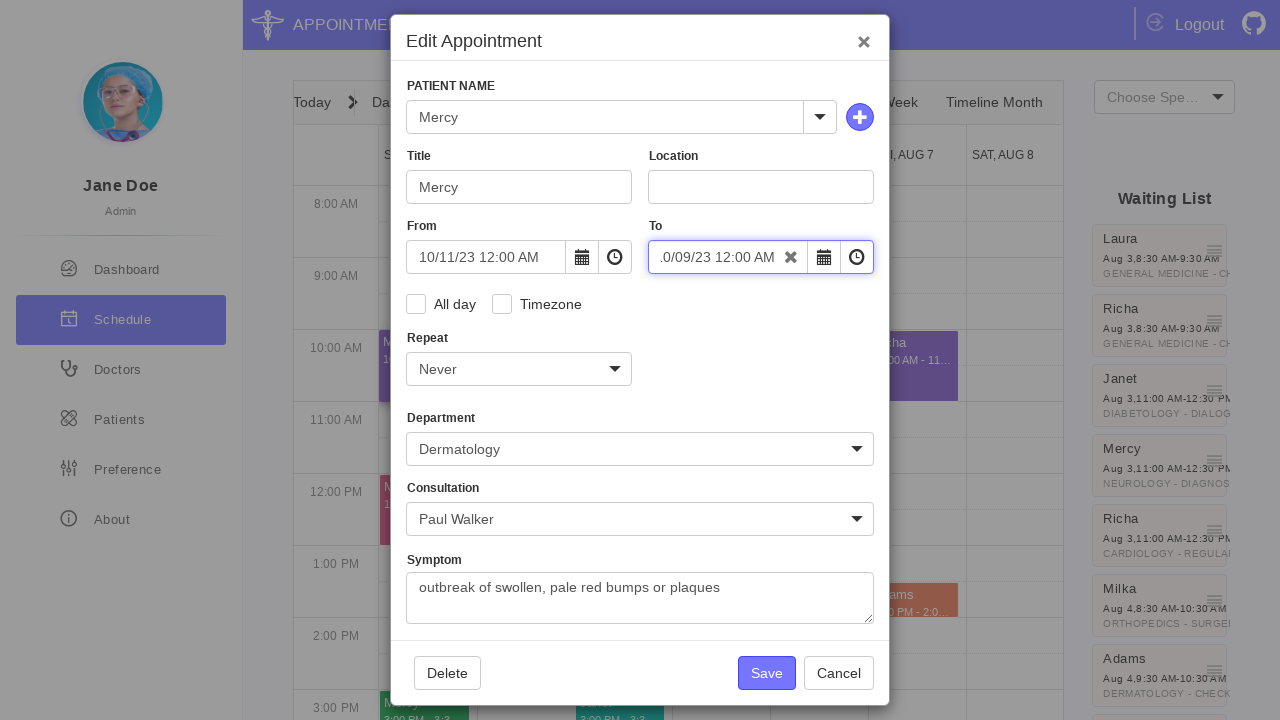

Clicked save button to attempt saving appointment with invalid date range at (767, 673) on button.e-event-save
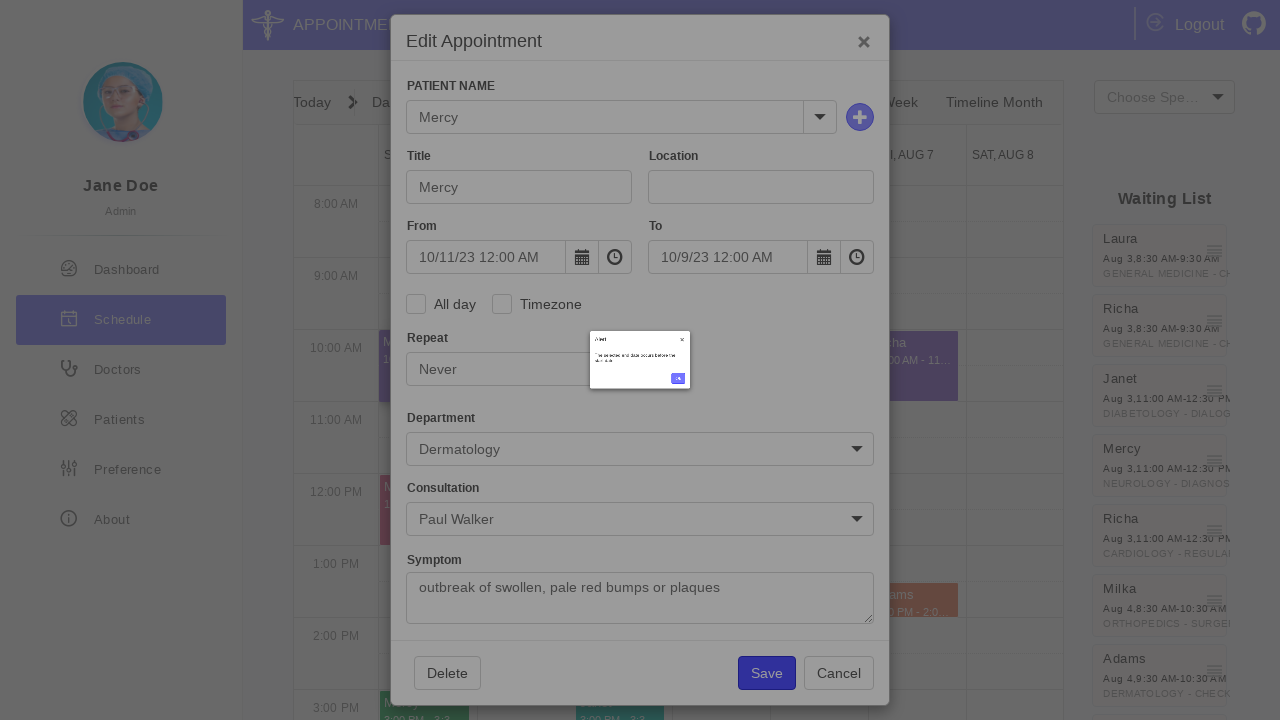

Alert dialog appeared confirming validation error for end date before start date
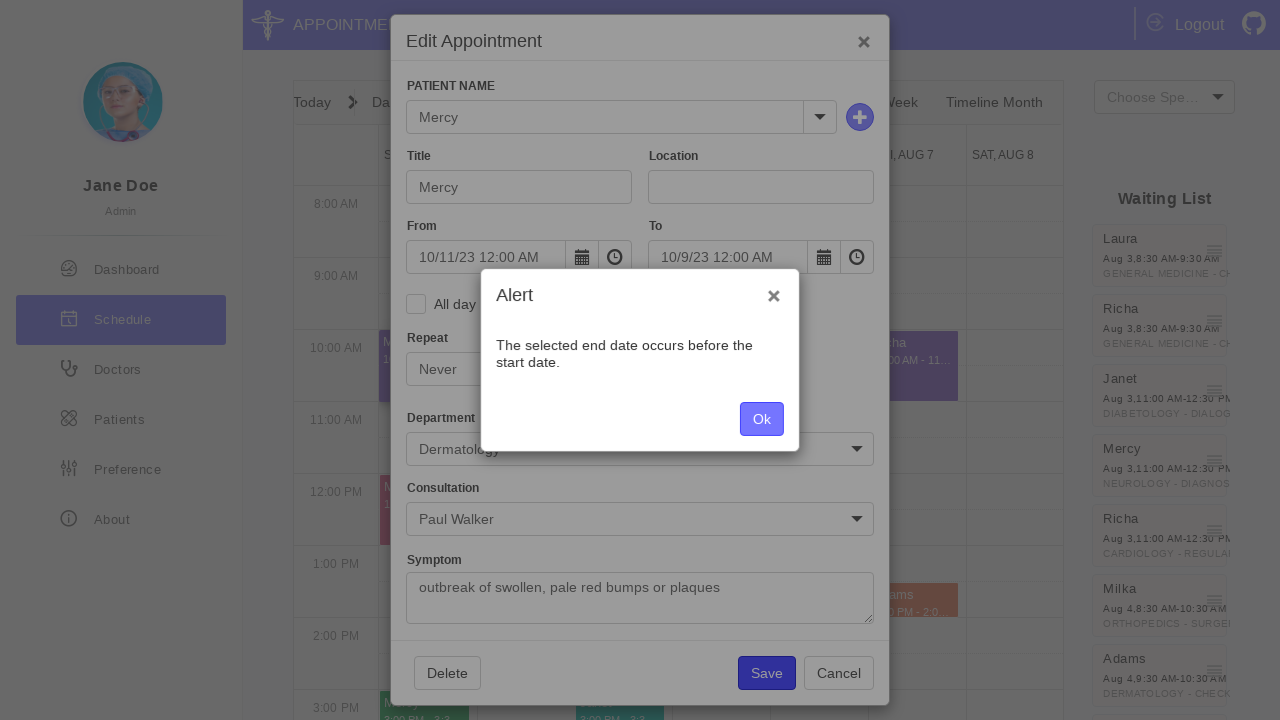

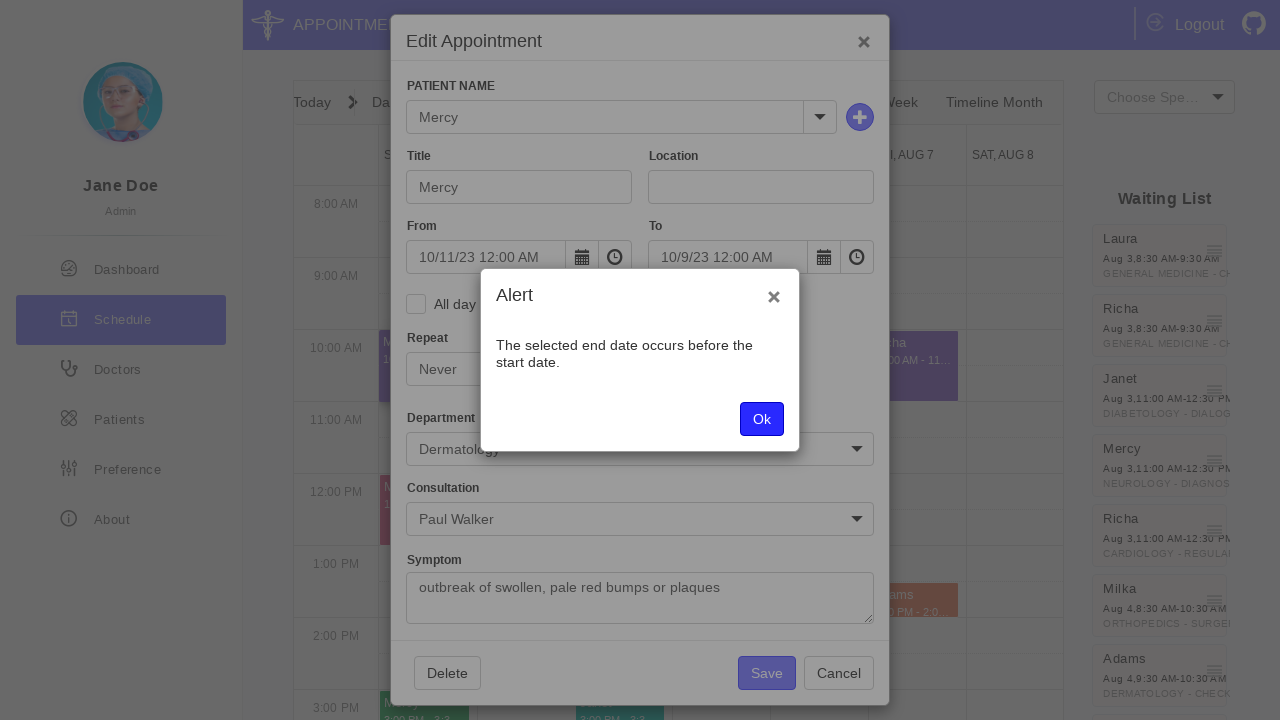